Tests login form validation by providing only a username and clicking login, then verifying an error message about missing password appears

Starting URL: https://demo.applitools.com/hackathon.html

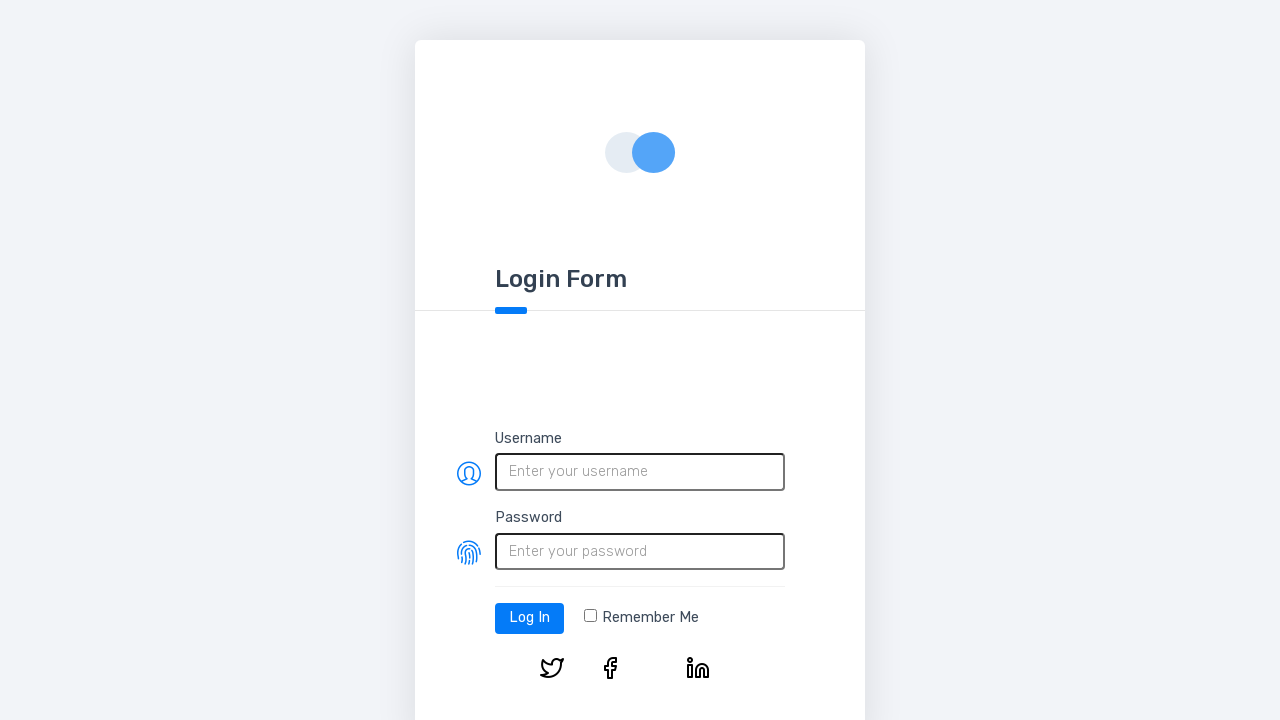

Filled username field with 'ada' on #username
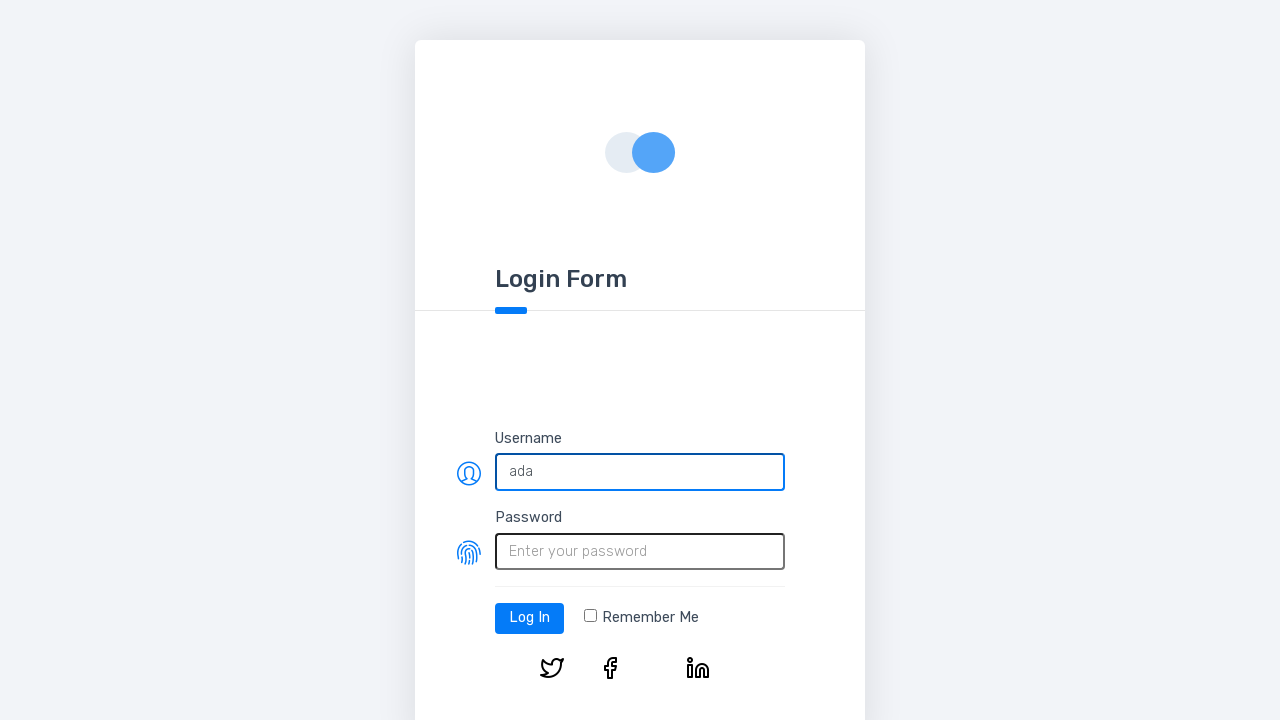

Clicked login button at (530, 618) on #log-in
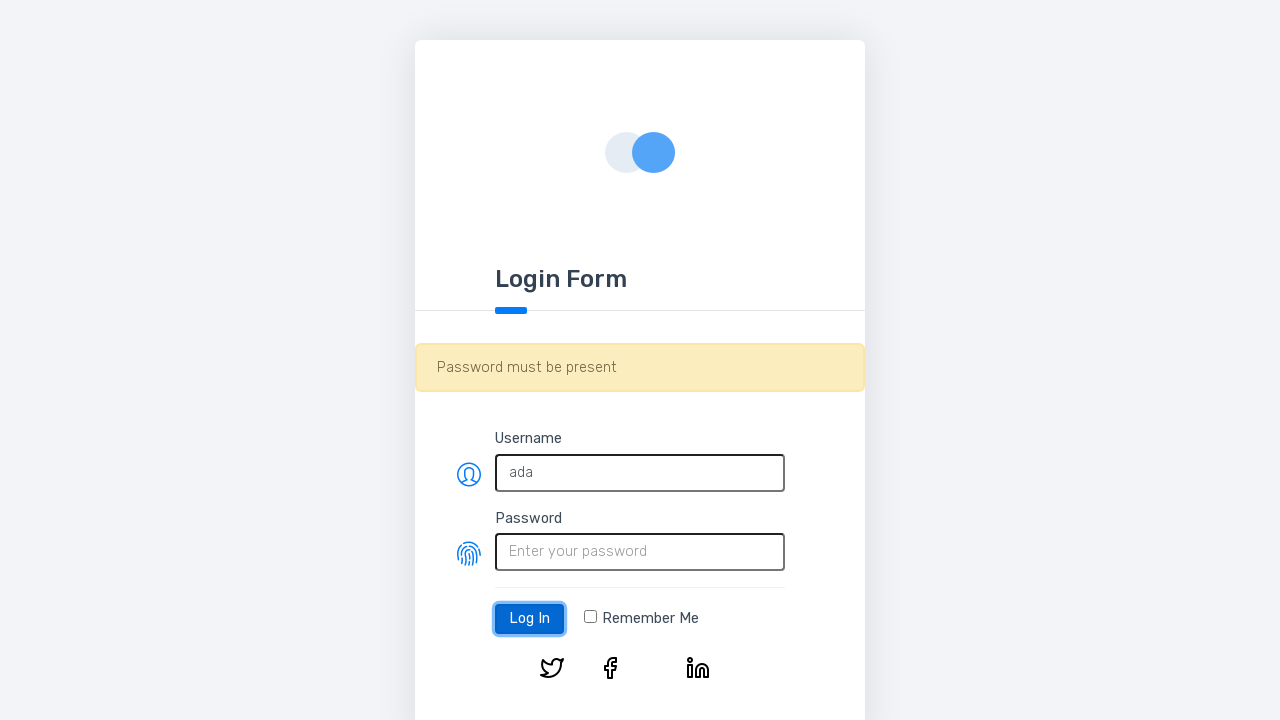

Password error message appeared
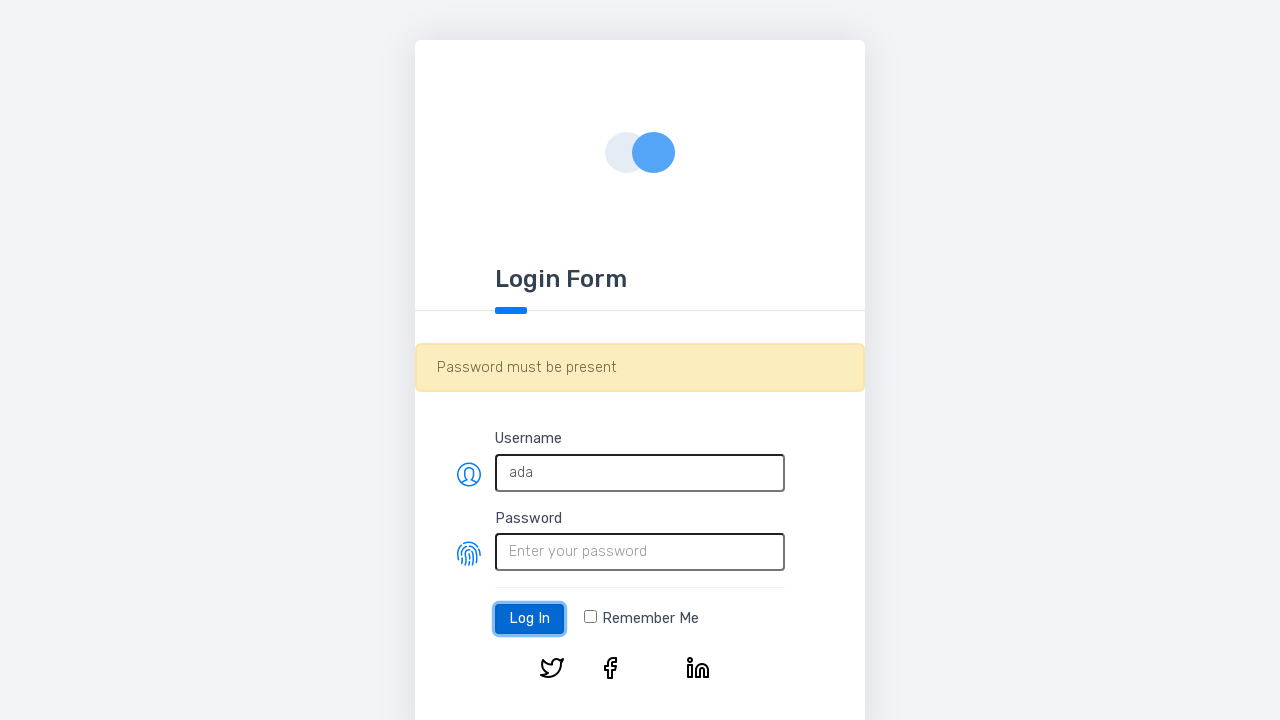

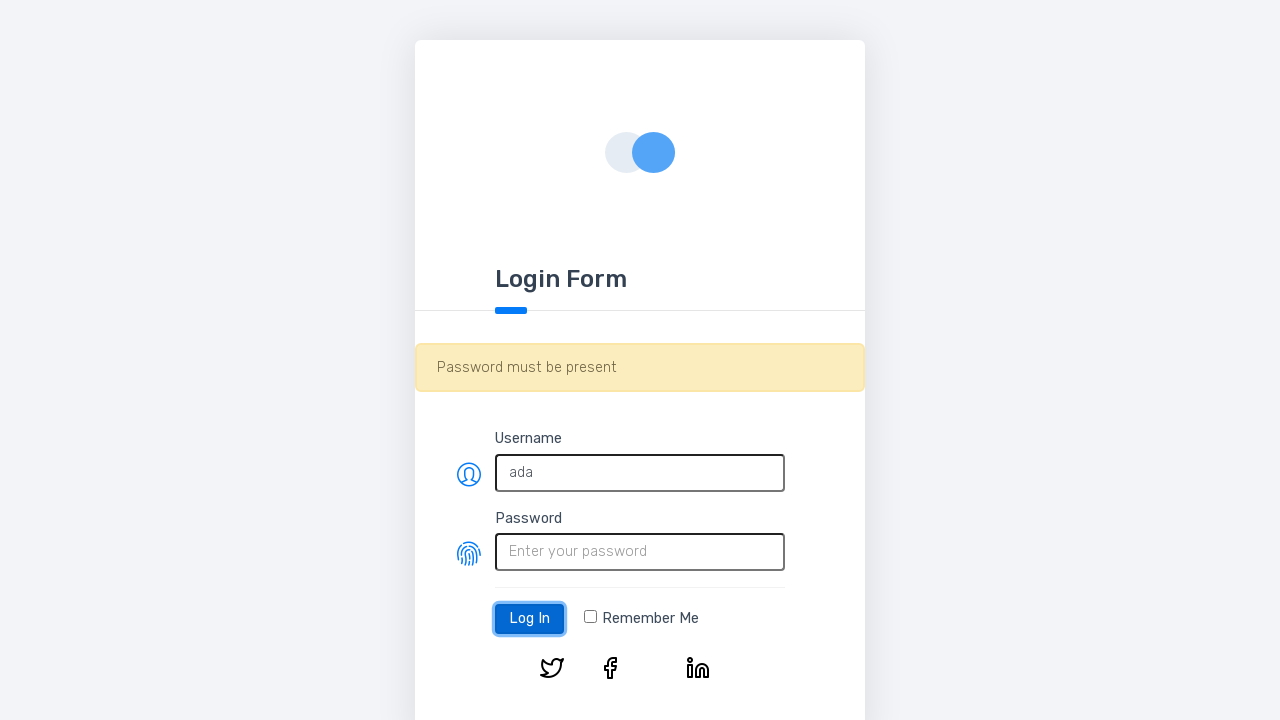